Tests dynamic controls on a practice website by clicking a checkbox, removing it, verifying removal, then enabling a disabled input field and verifying it becomes enabled.

Starting URL: http://the-internet.herokuapp.com/dynamic_controls

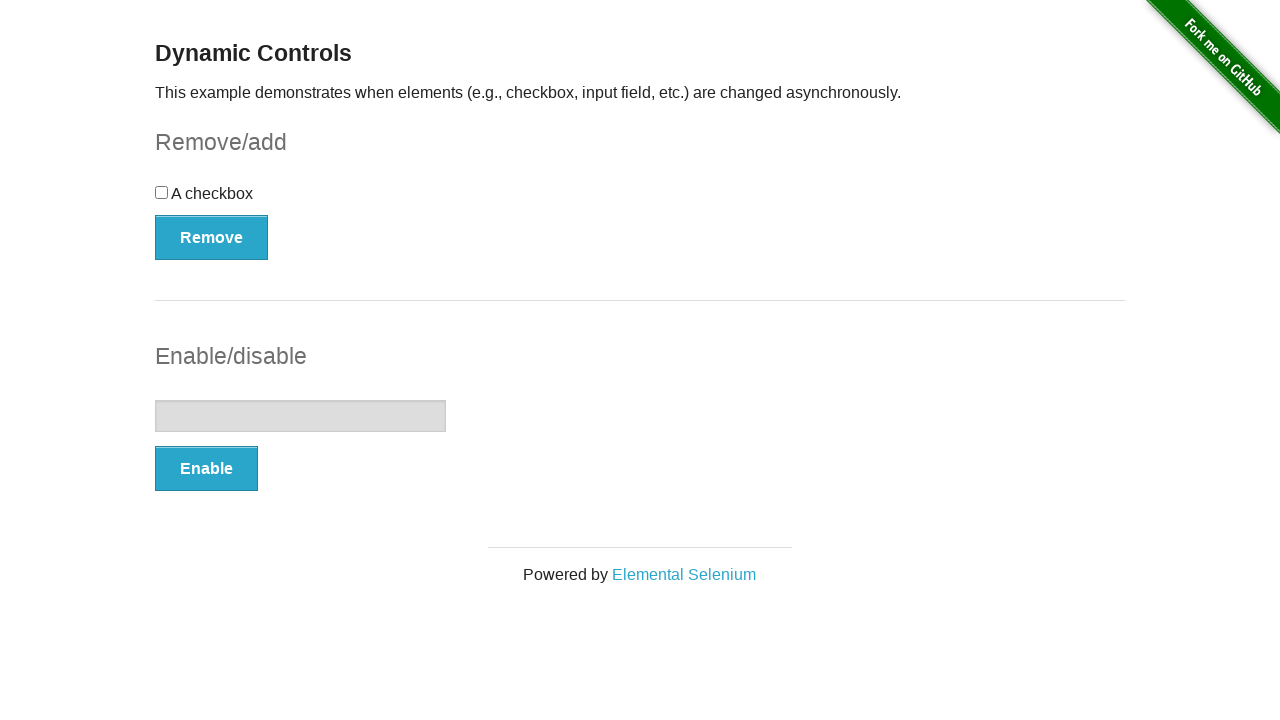

Clicked checkbox to select it at (162, 192) on input[type='checkbox']
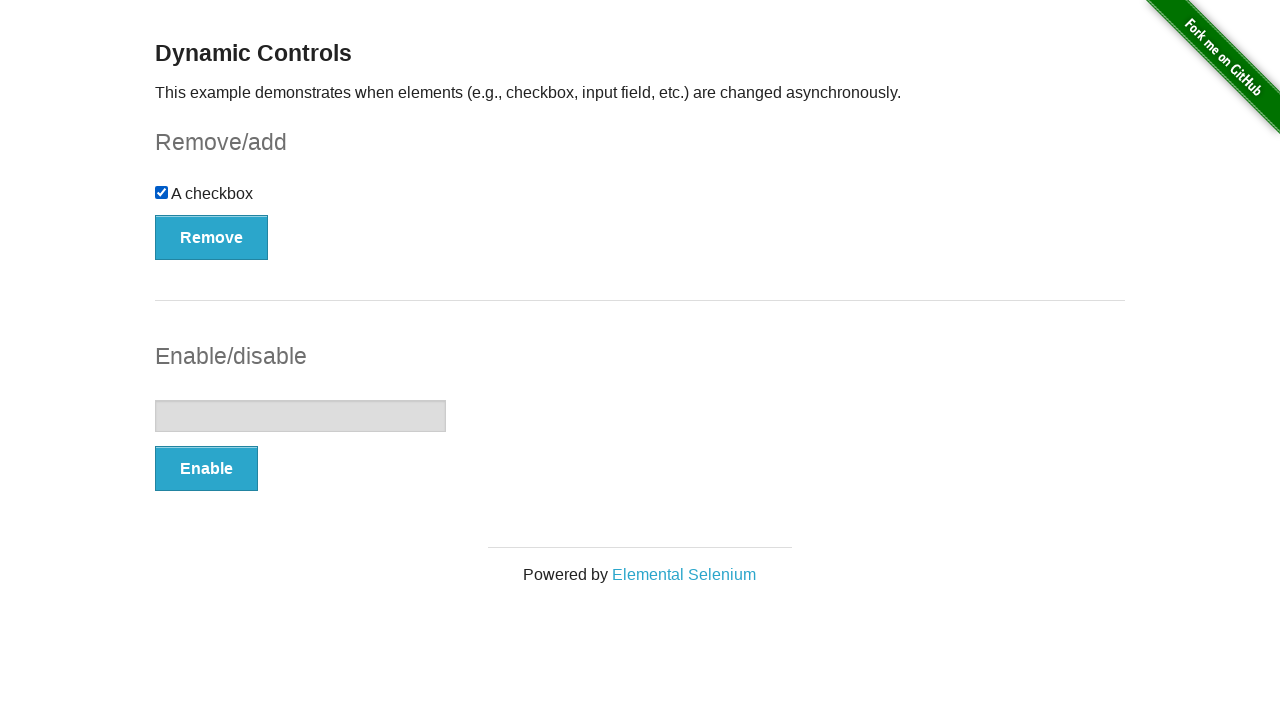

Verified checkbox is checked
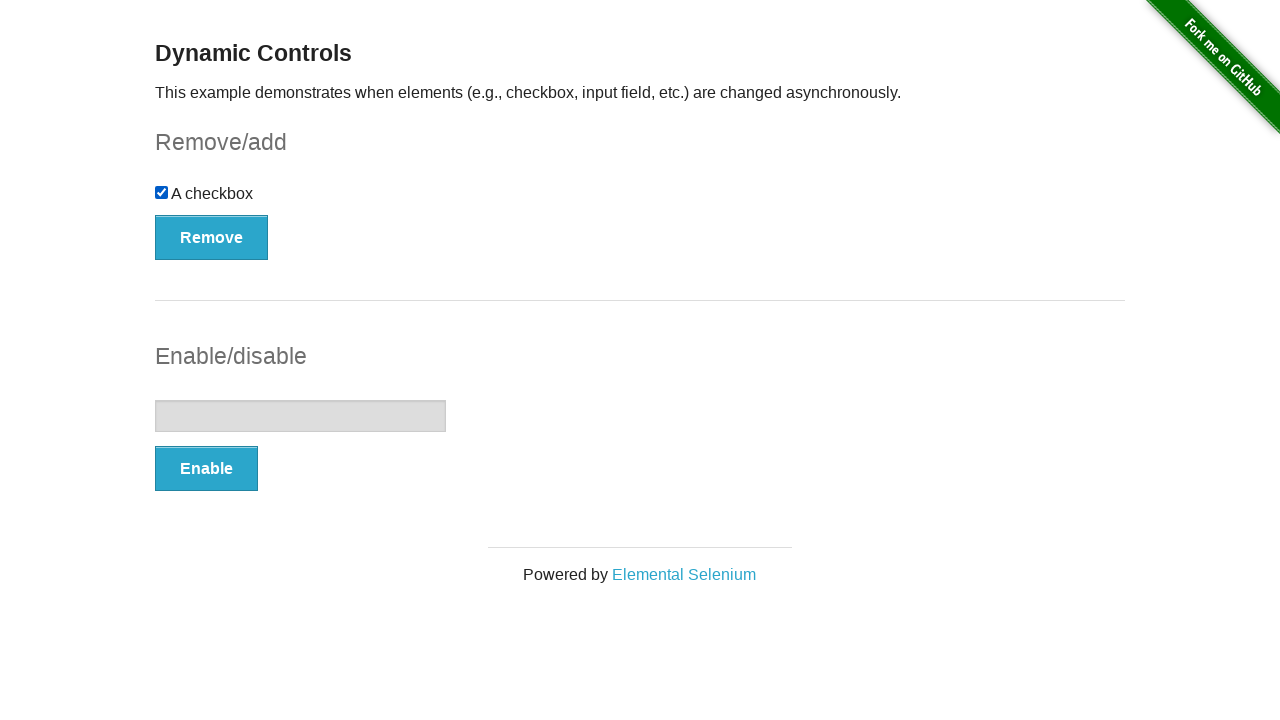

Clicked Remove button at (212, 237) on xpath=//button[text()='Remove']
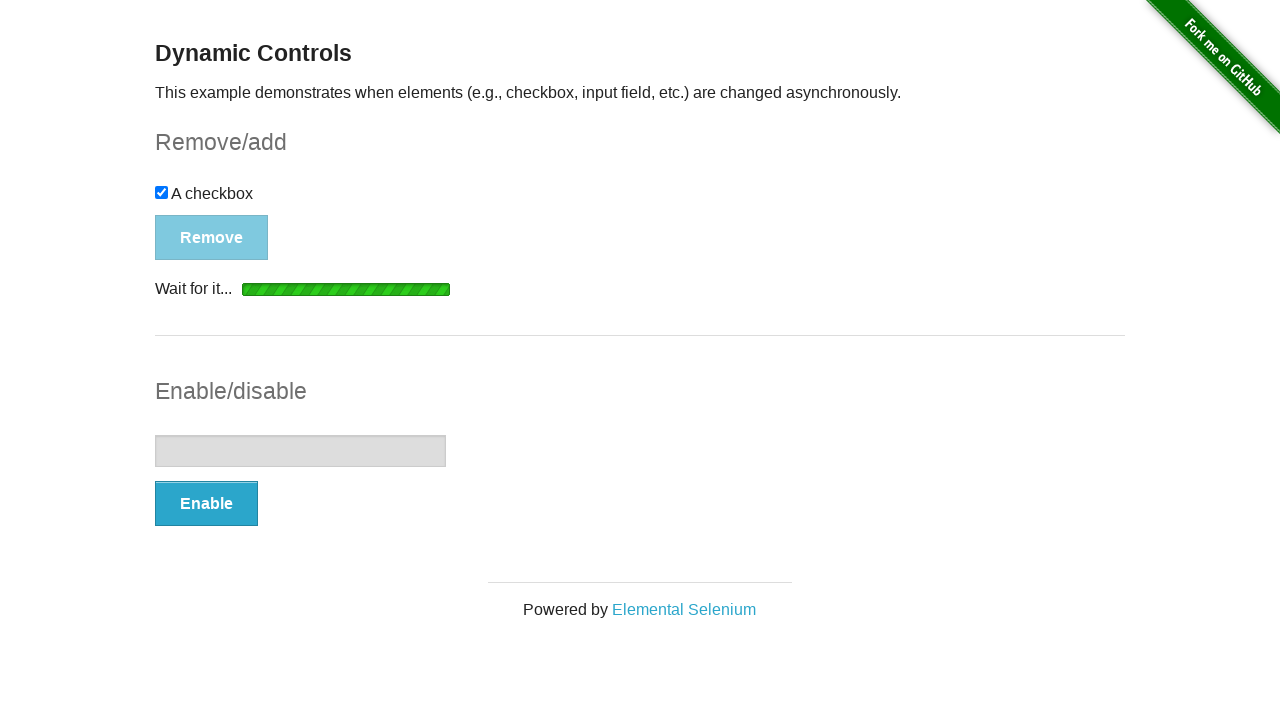

Removal confirmation message appeared
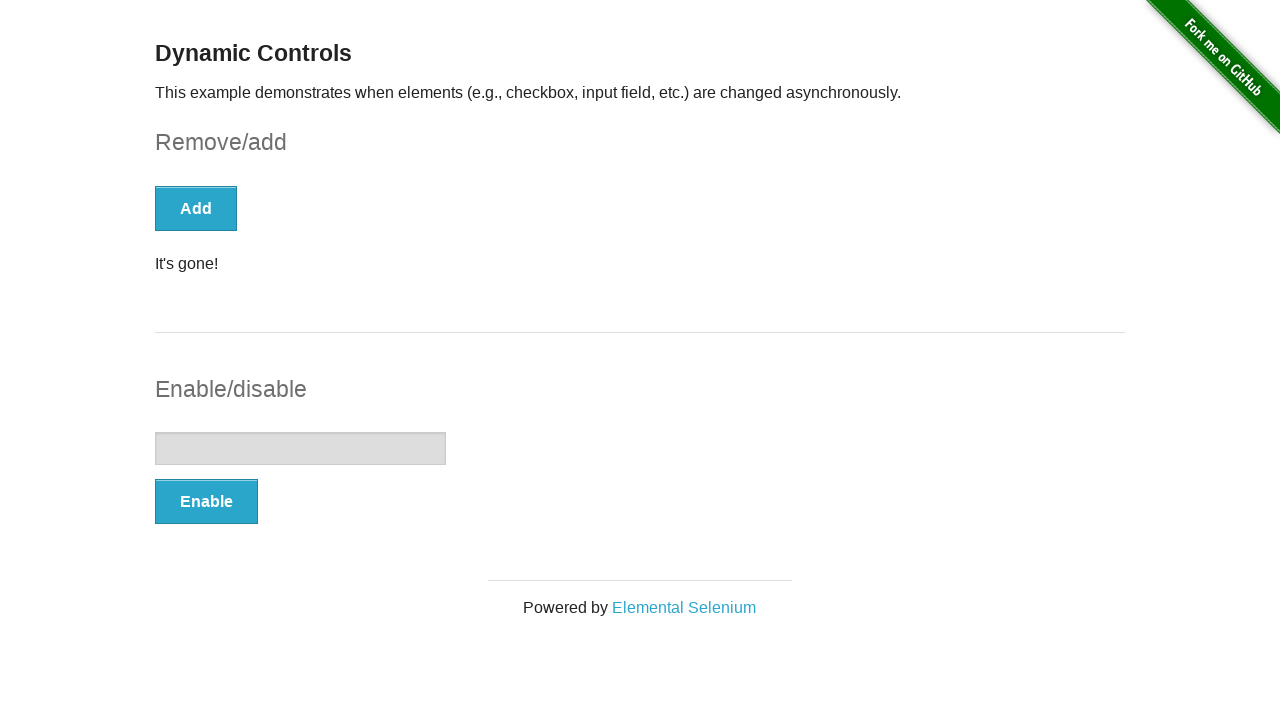

Verified checkbox element was removed from page
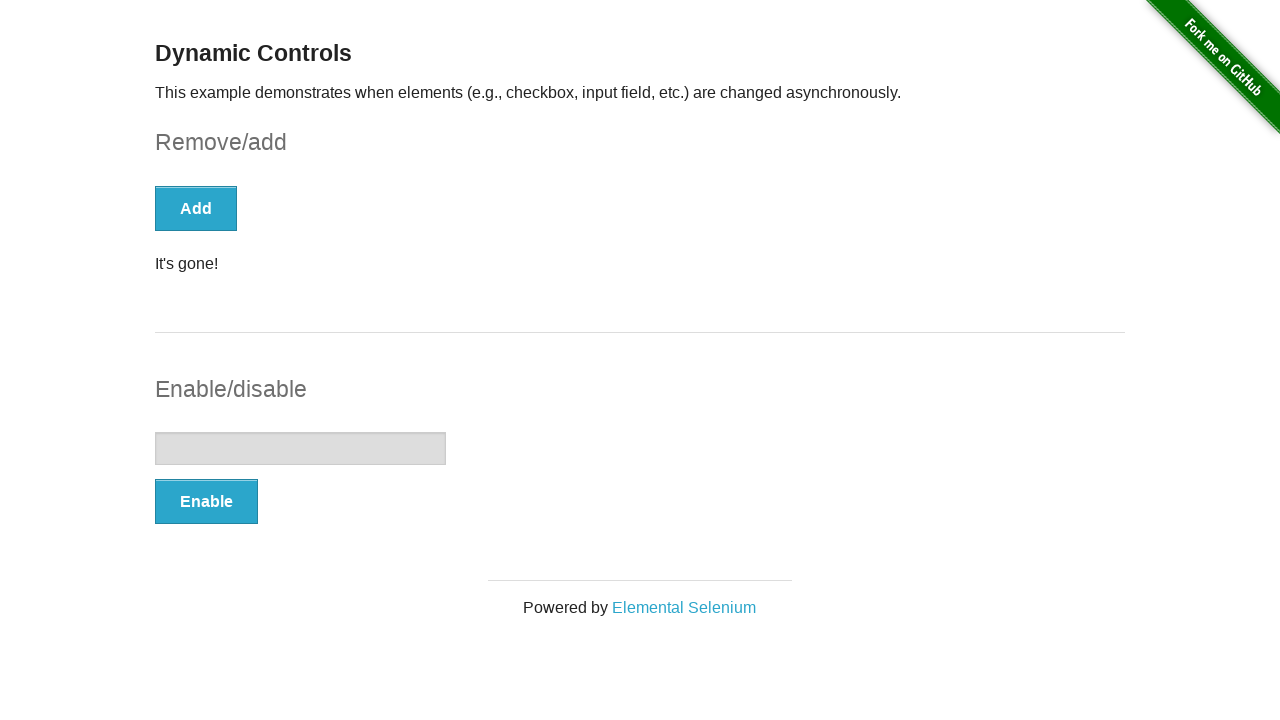

Verified input field is initially disabled
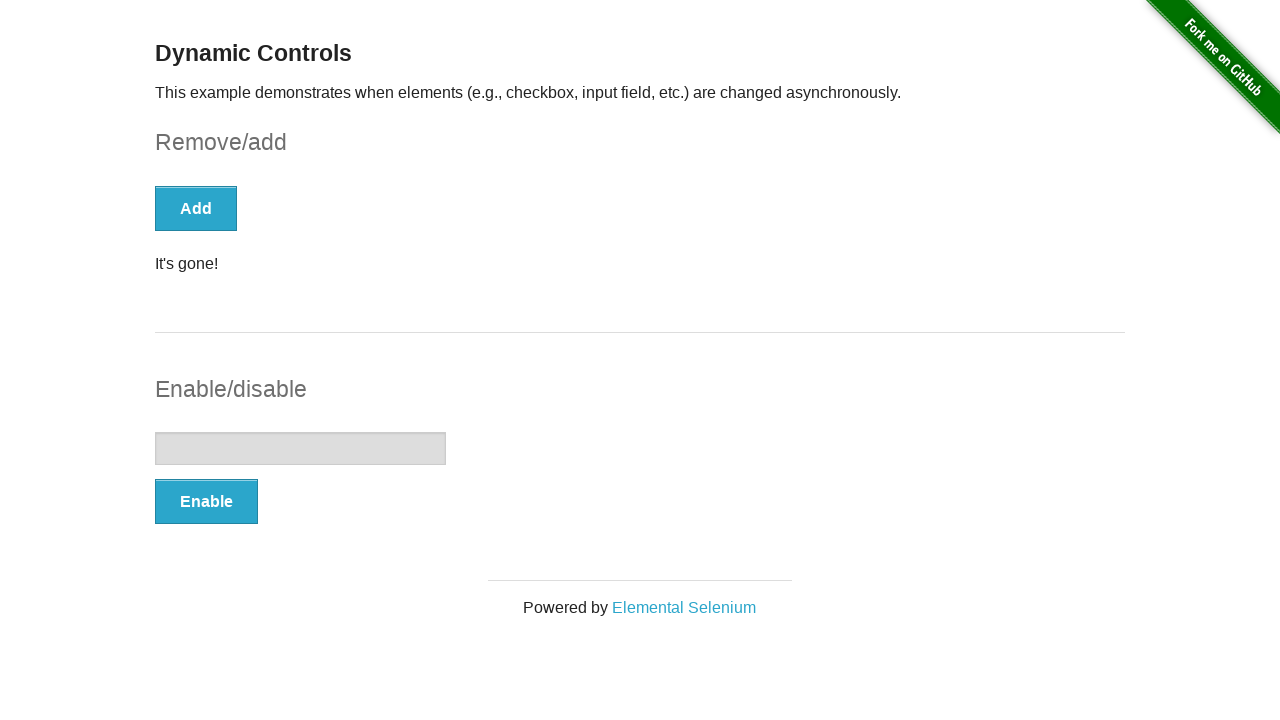

Clicked Enable button at (206, 501) on xpath=//button[text()='Enable']
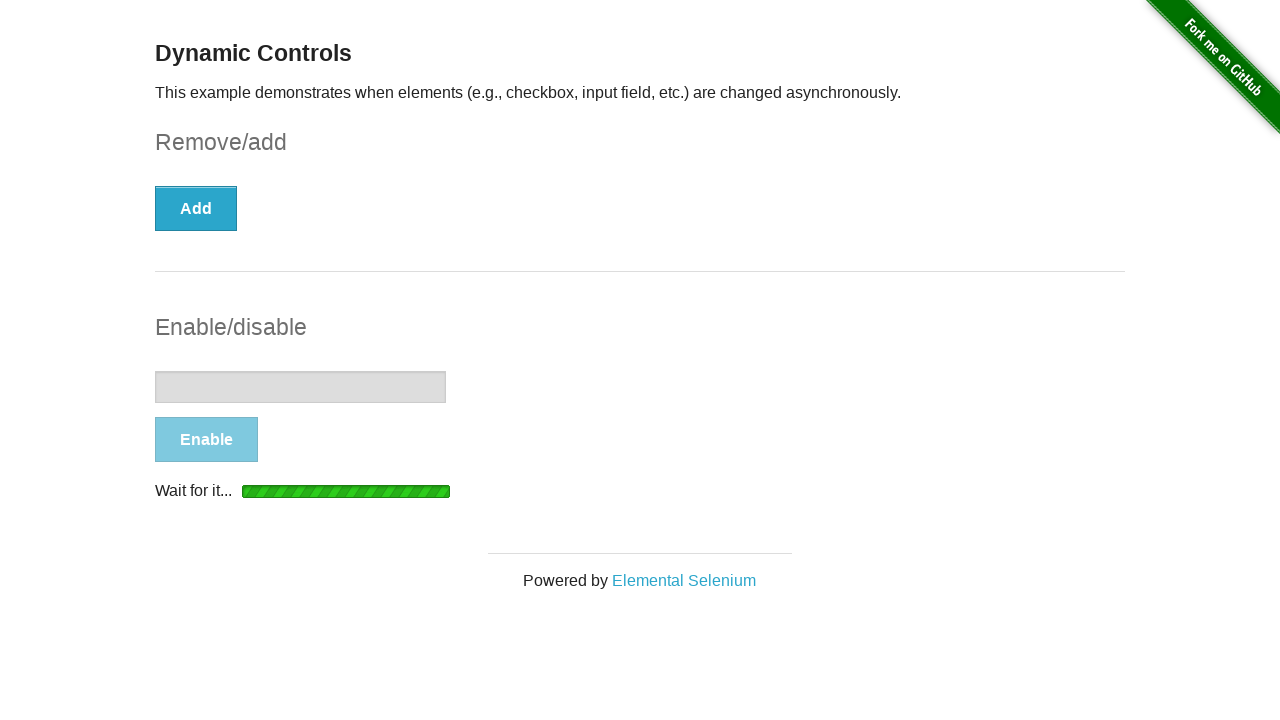

Enabled confirmation message appeared
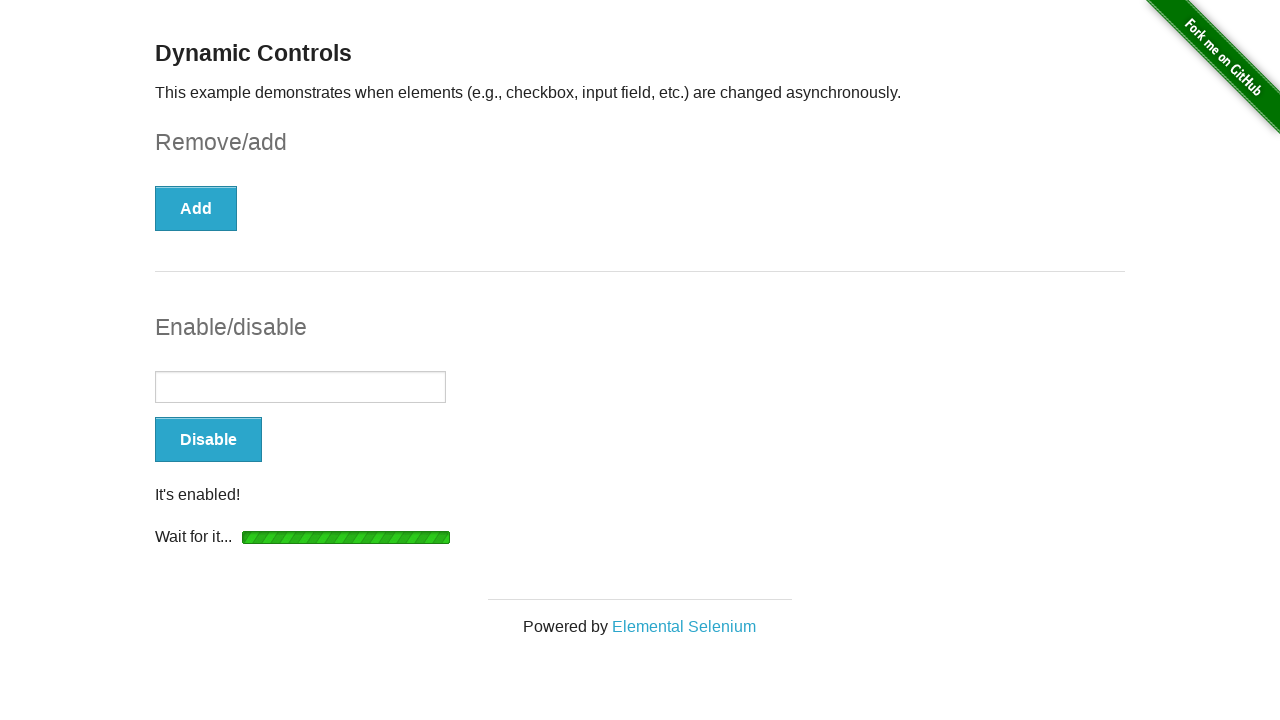

Verified message text is 'It's enabled!'
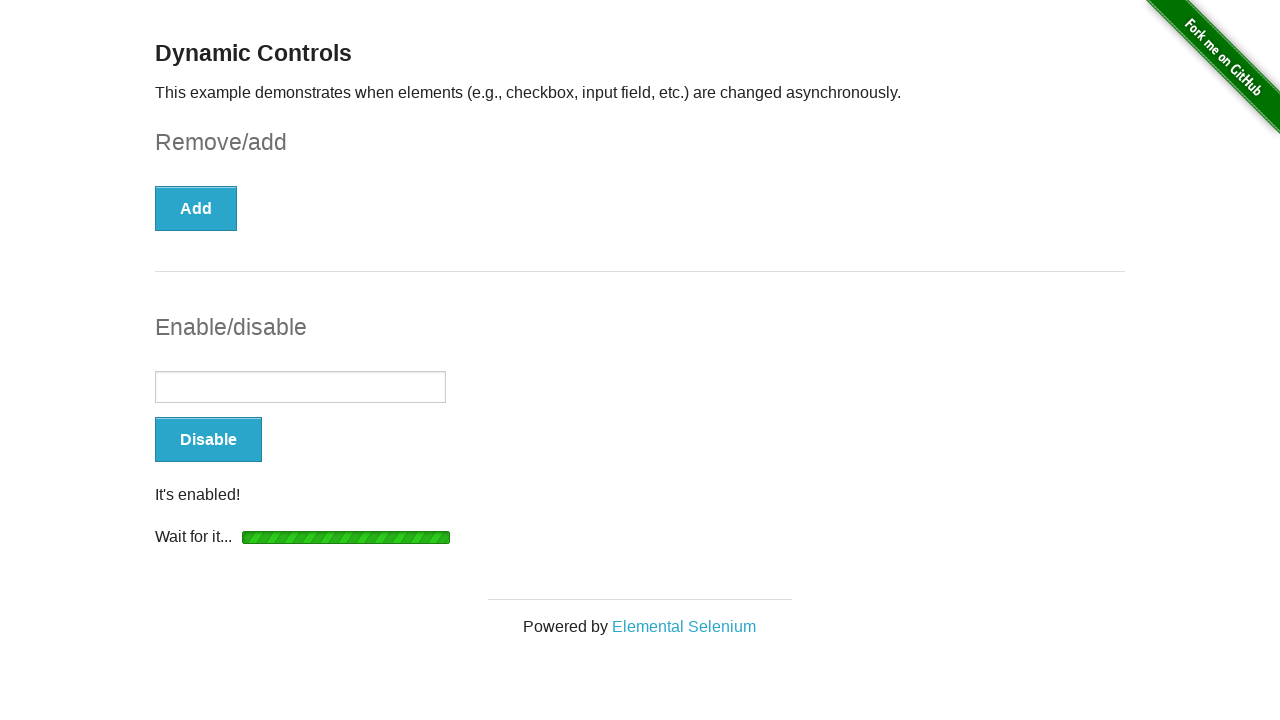

Verified input field is now enabled
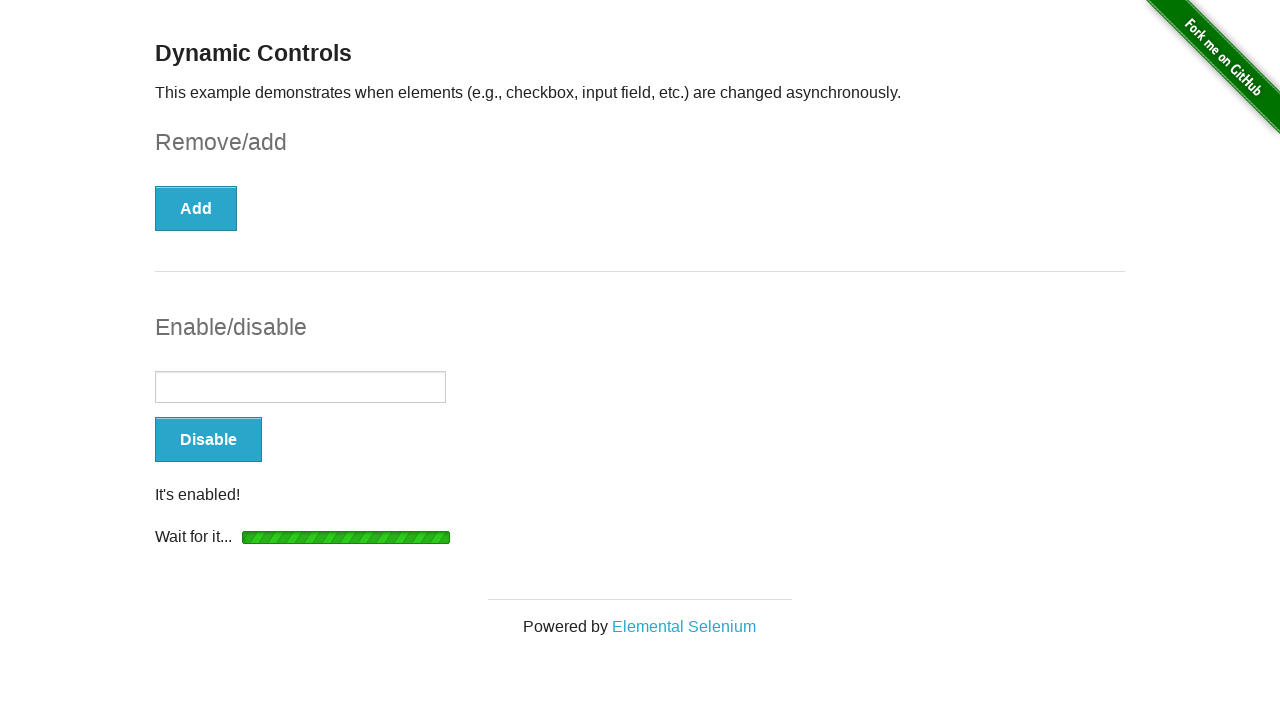

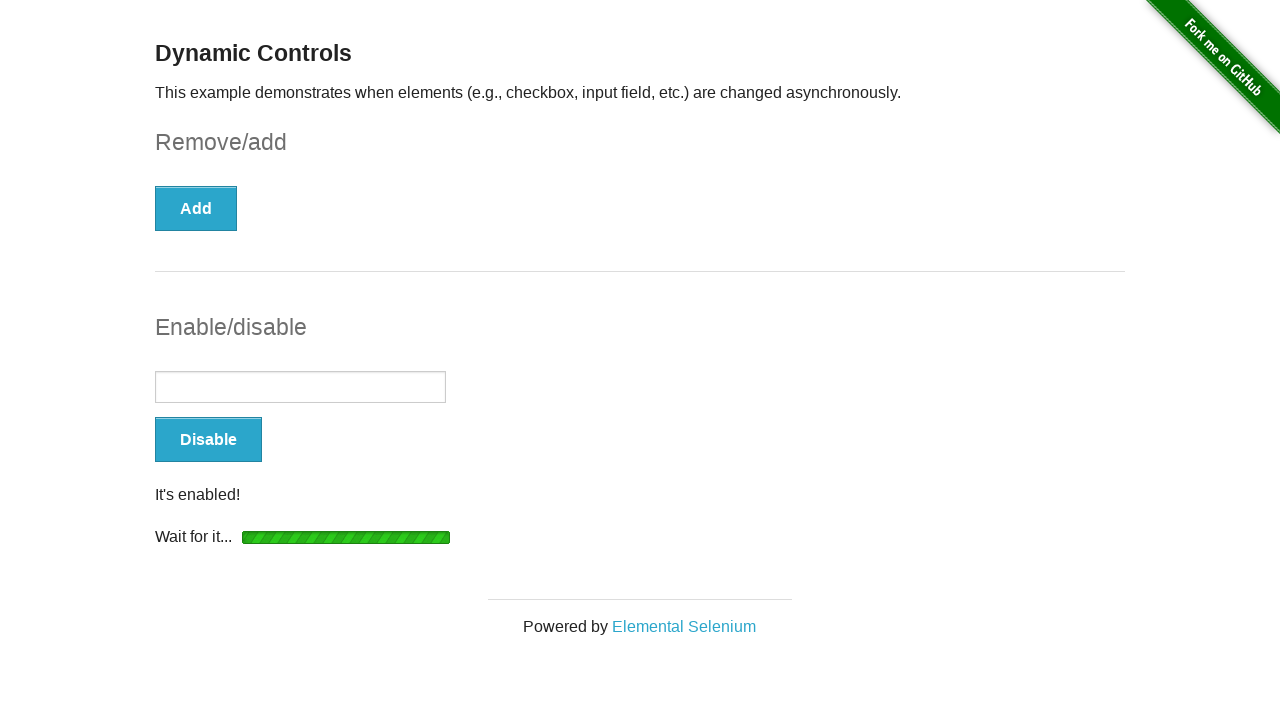